Solves a math challenge by reading a value, calculating its result using a formula, filling the answer, selecting robot options, and submitting the form

Starting URL: https://suninjuly.github.io/math.html

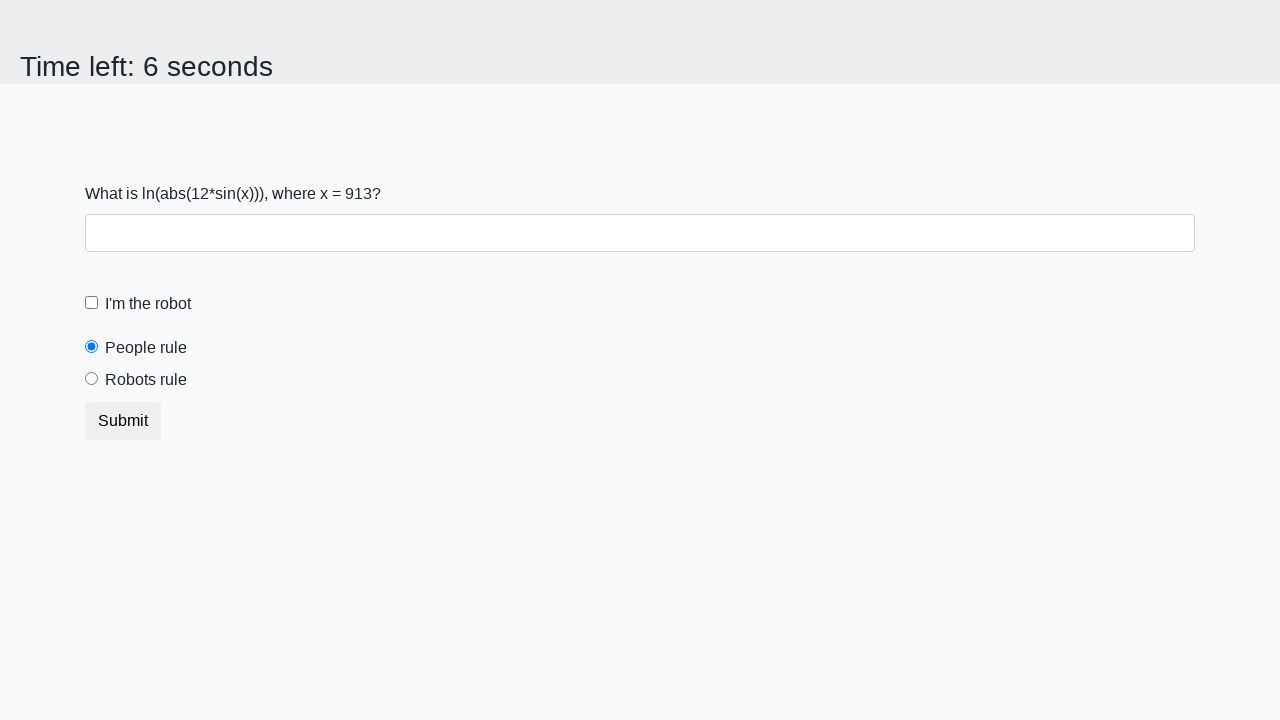

Retrieved the input value from the math challenge page
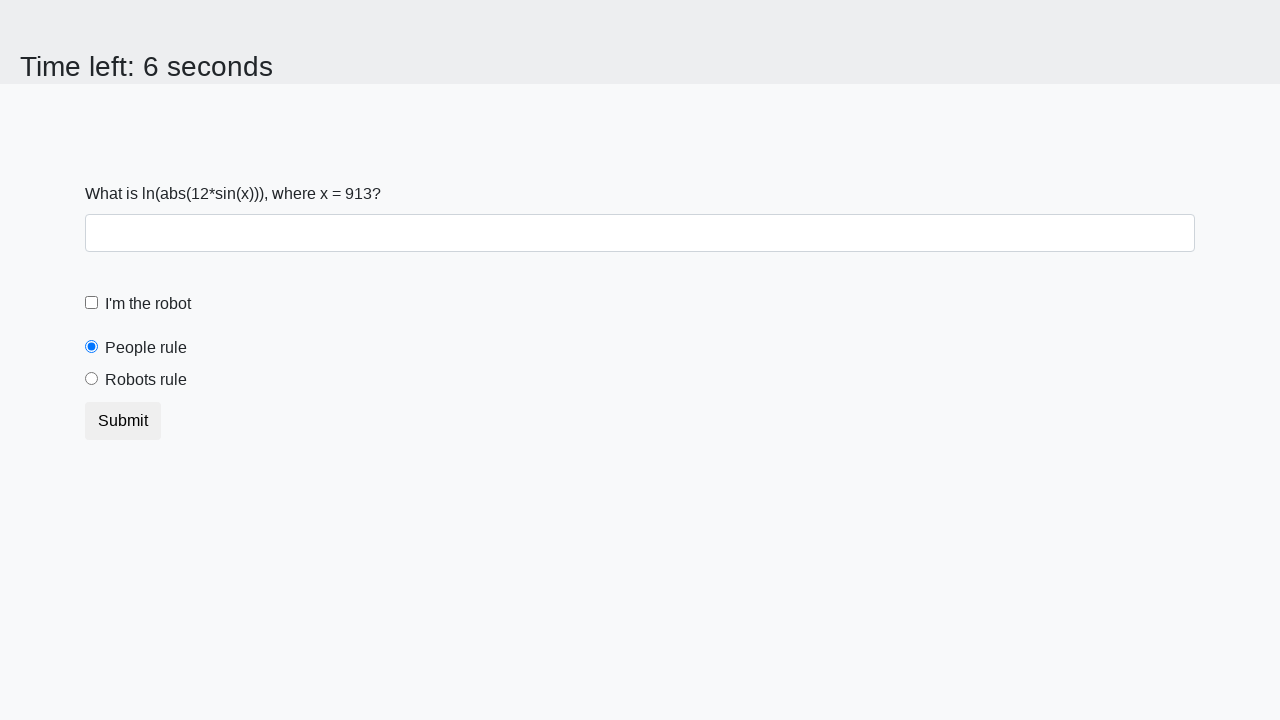

Calculated the result using formula: log(abs(12*sin(x)))
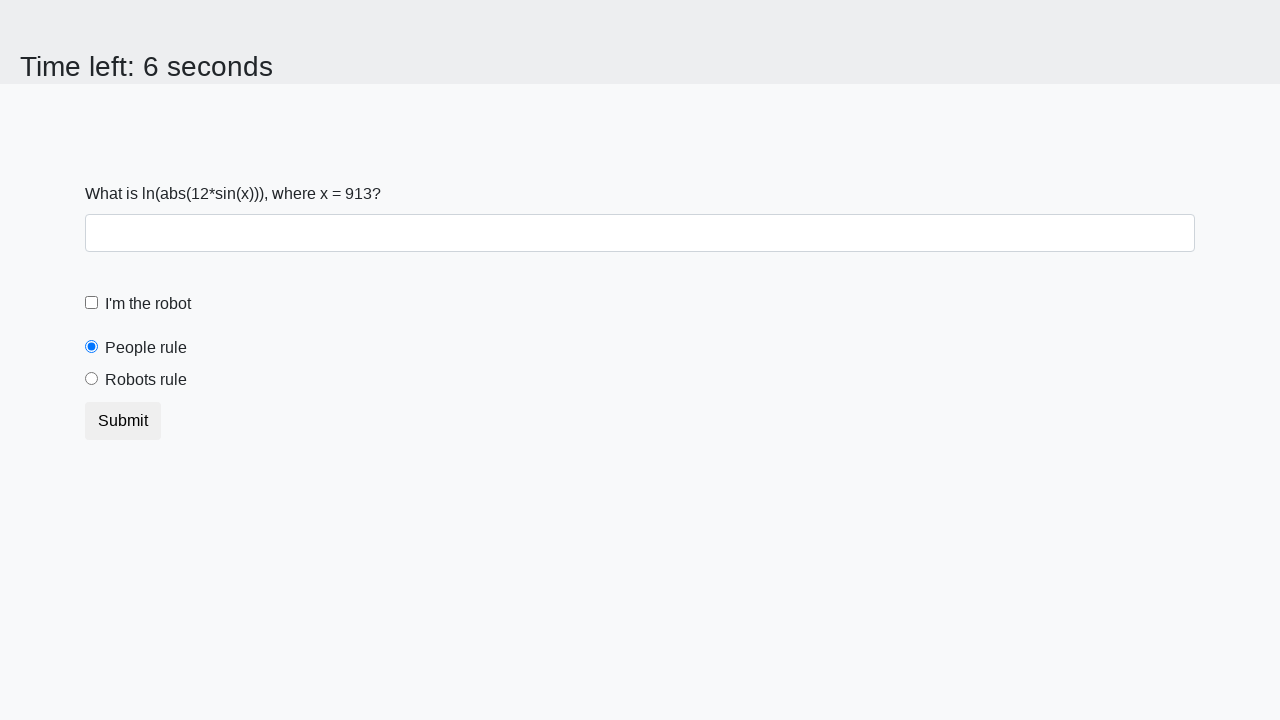

Filled the answer field with the calculated result on #answer
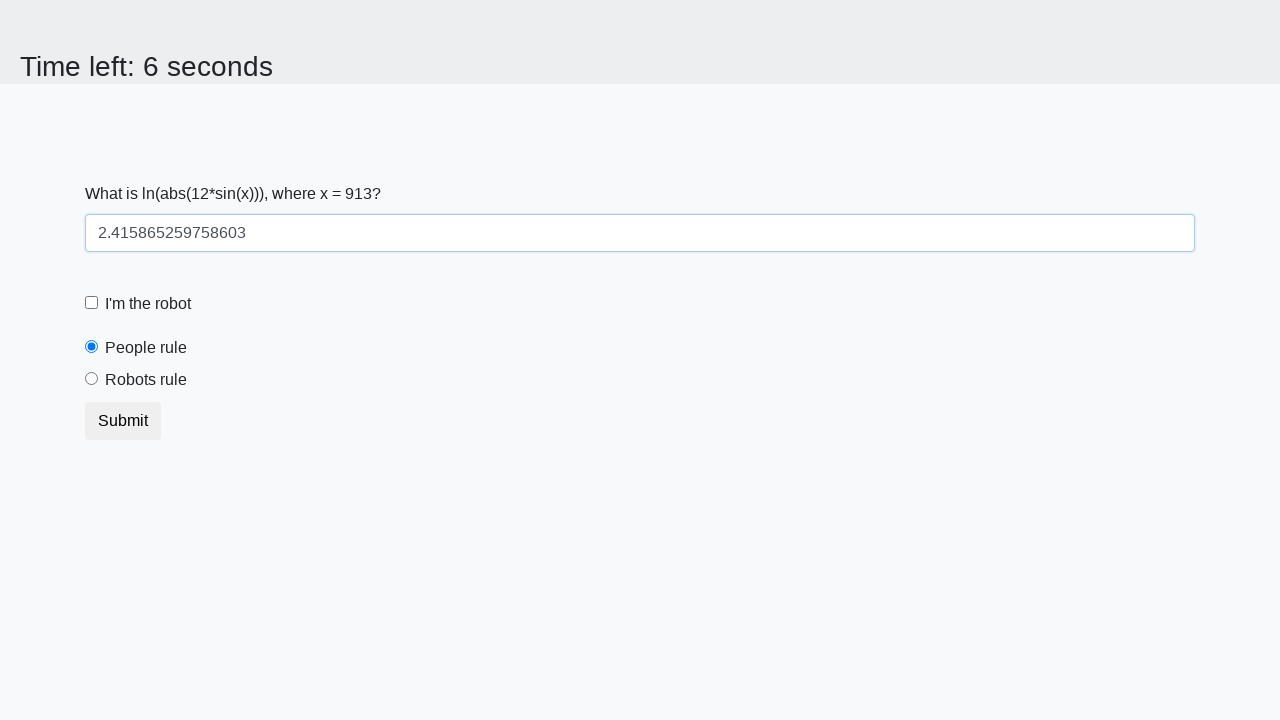

Checked the robot checkbox at (92, 303) on #robotCheckbox
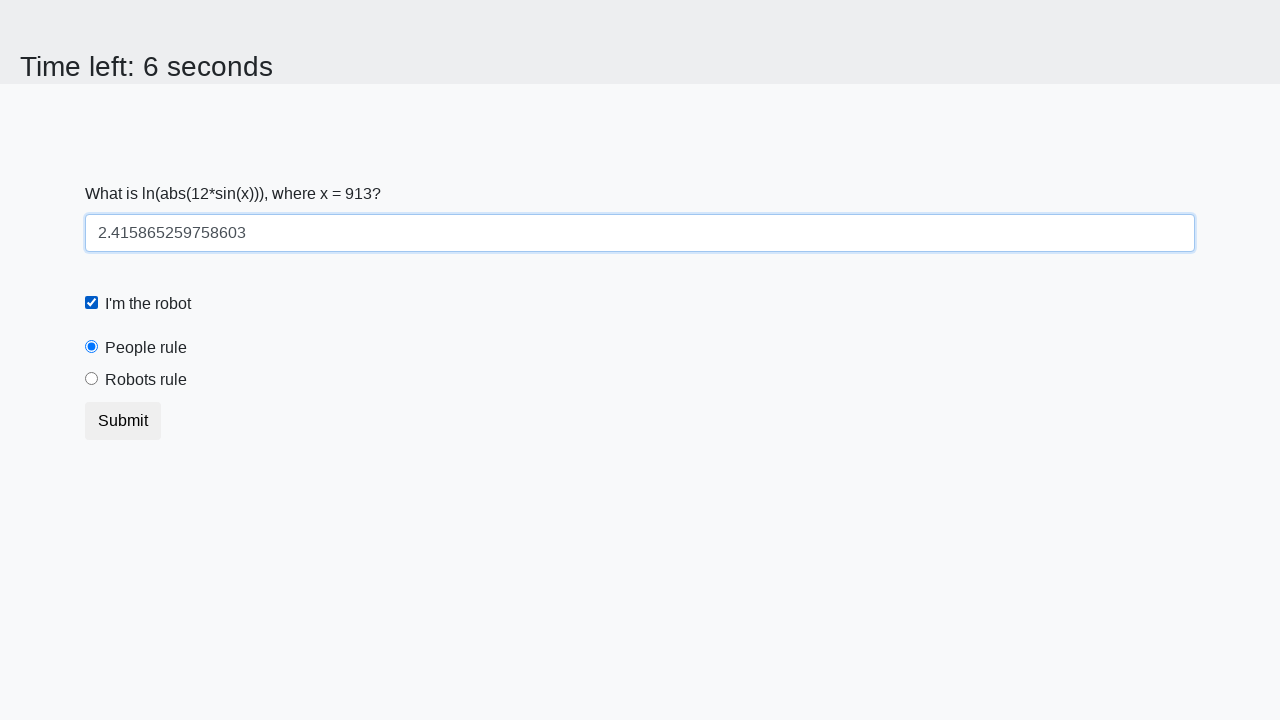

Selected the 'robots rule' radio button at (92, 379) on #robotsRule
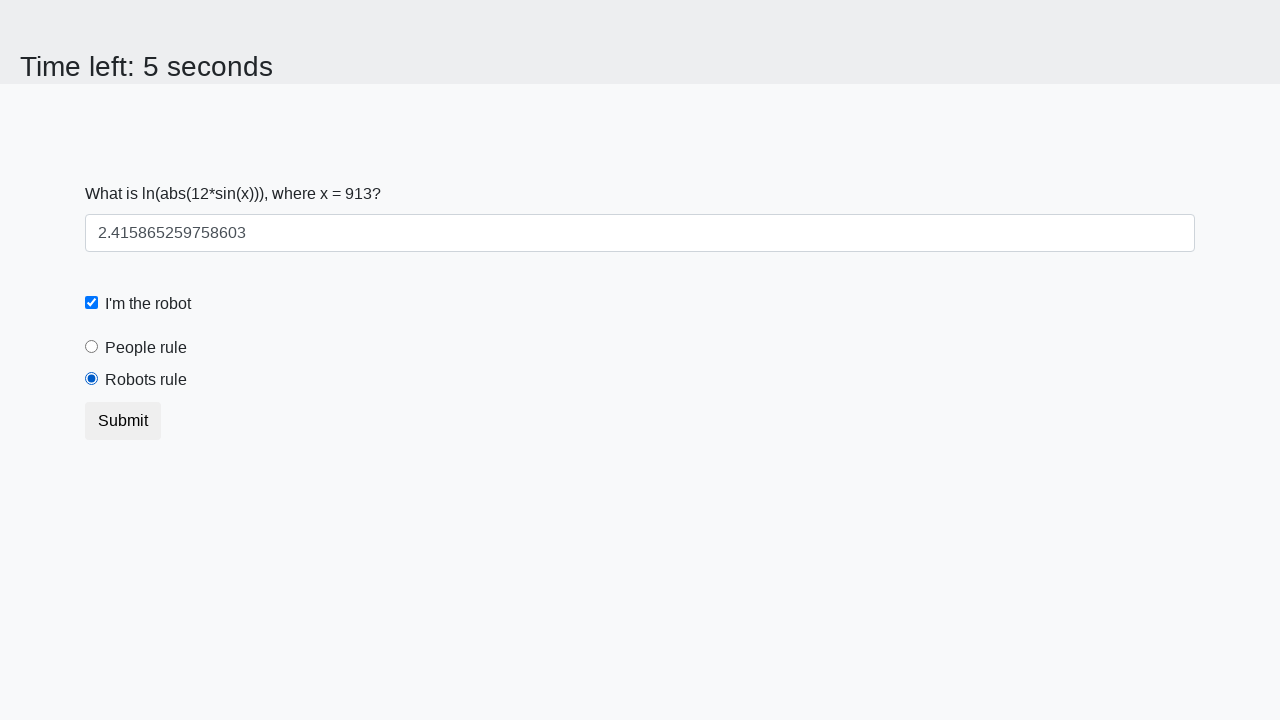

Submitted the math challenge form at (123, 421) on button[type='submit']
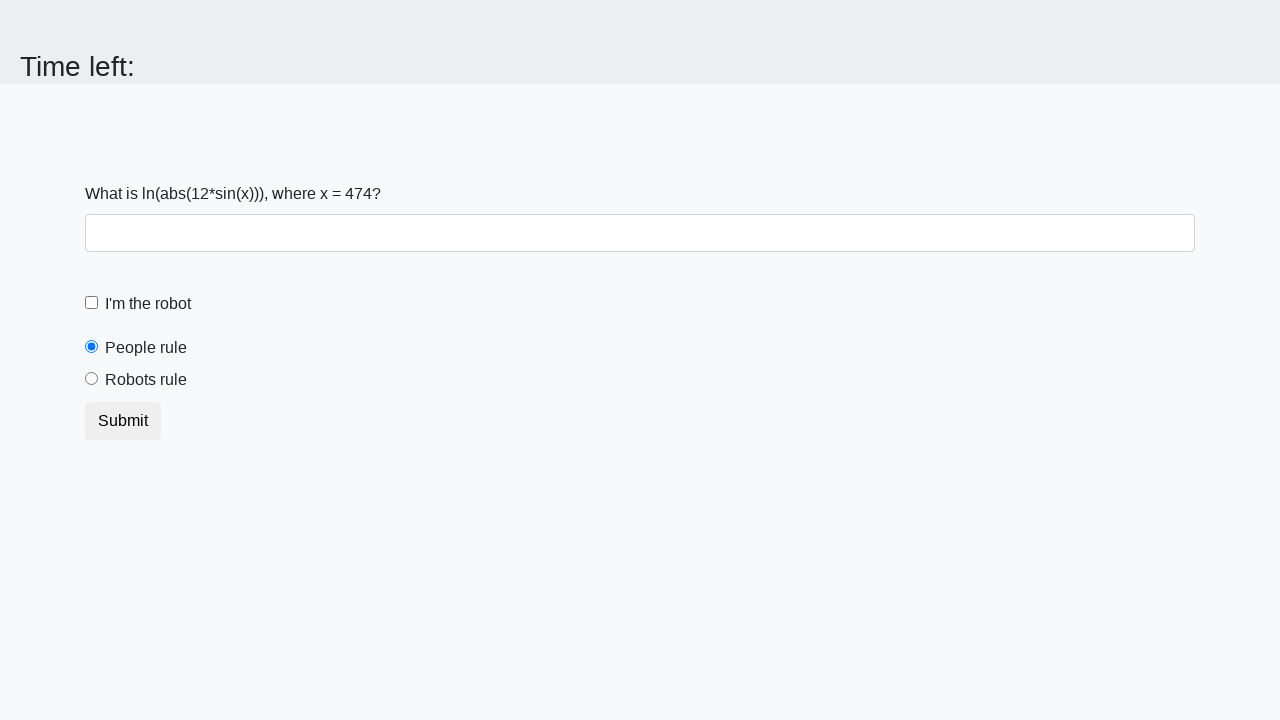

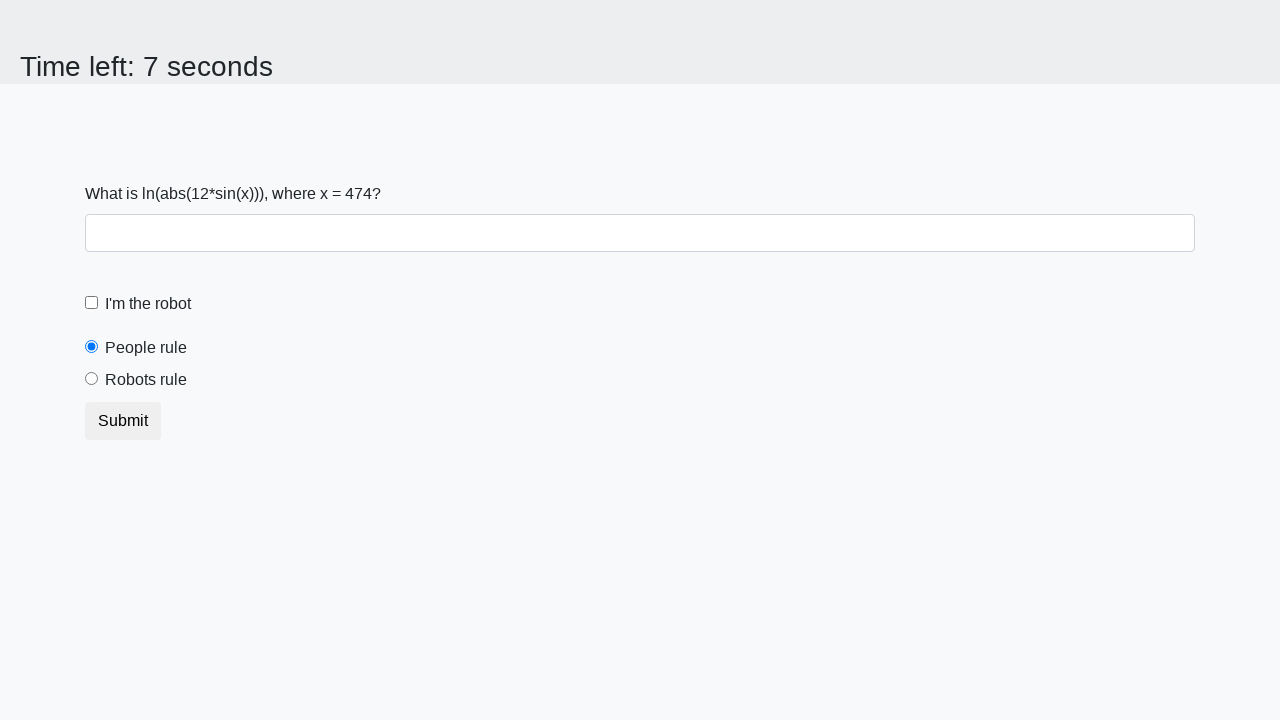